Tests that the price dropdown options on cars.com are displayed in sorted order by comparing the actual order with an alphabetically sorted version

Starting URL: https://www.cars.com/

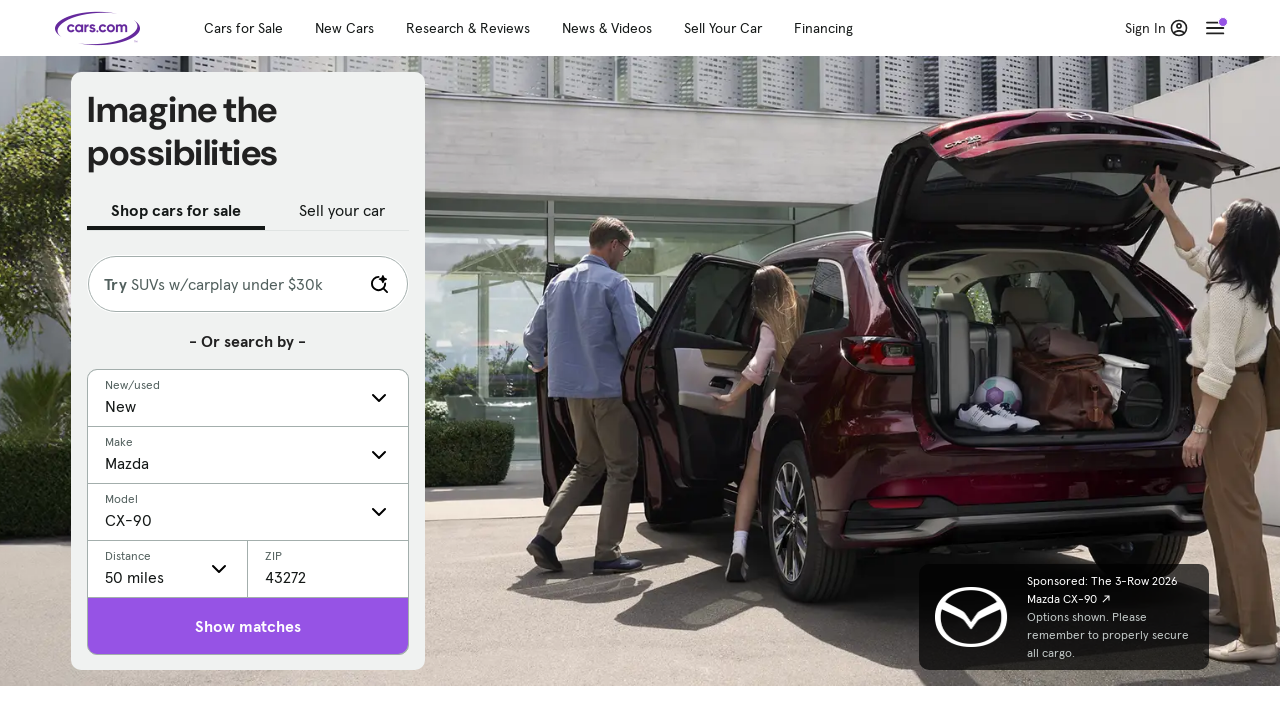

Located price dropdown element
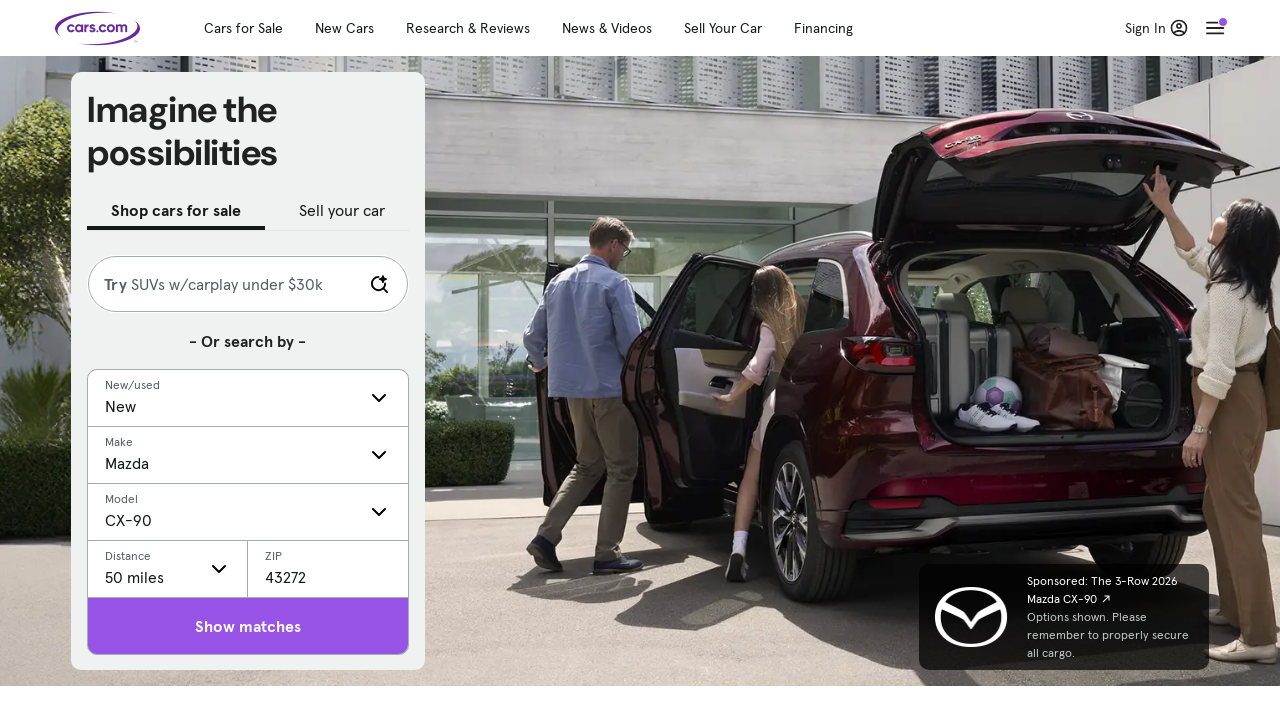

Retrieved all option elements from price dropdown
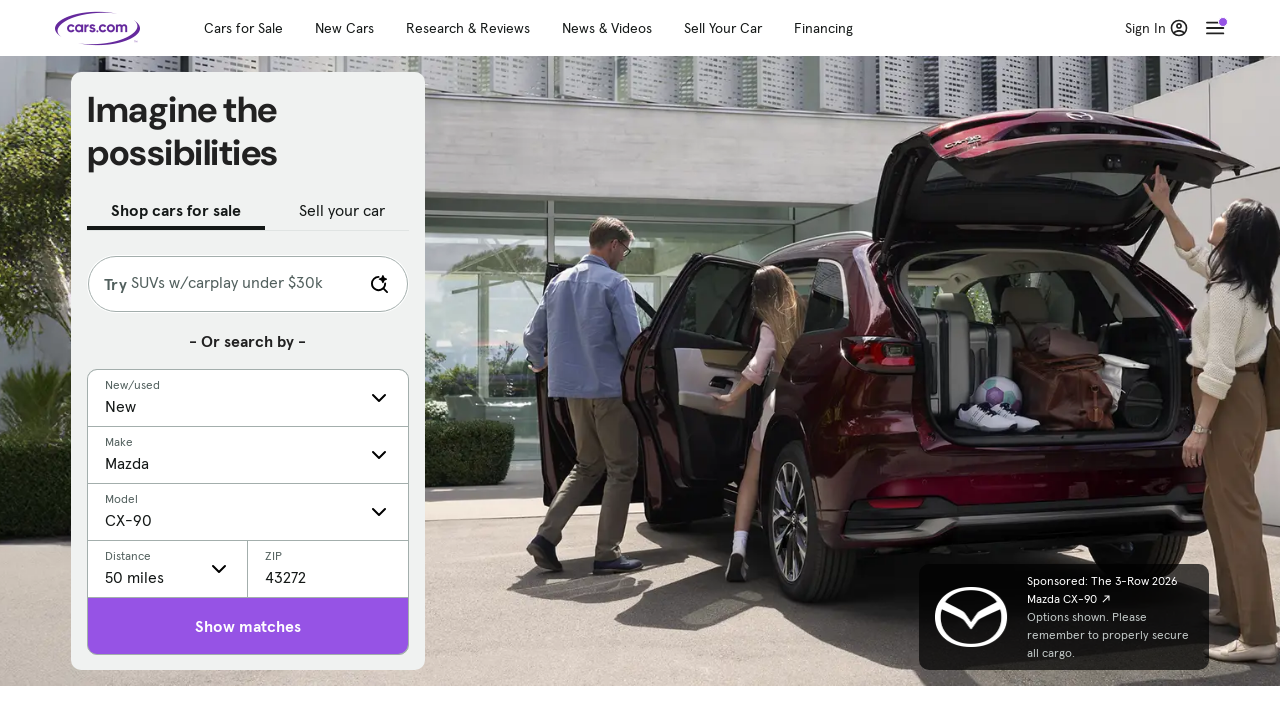

Extracted text from all 0 dropdown options
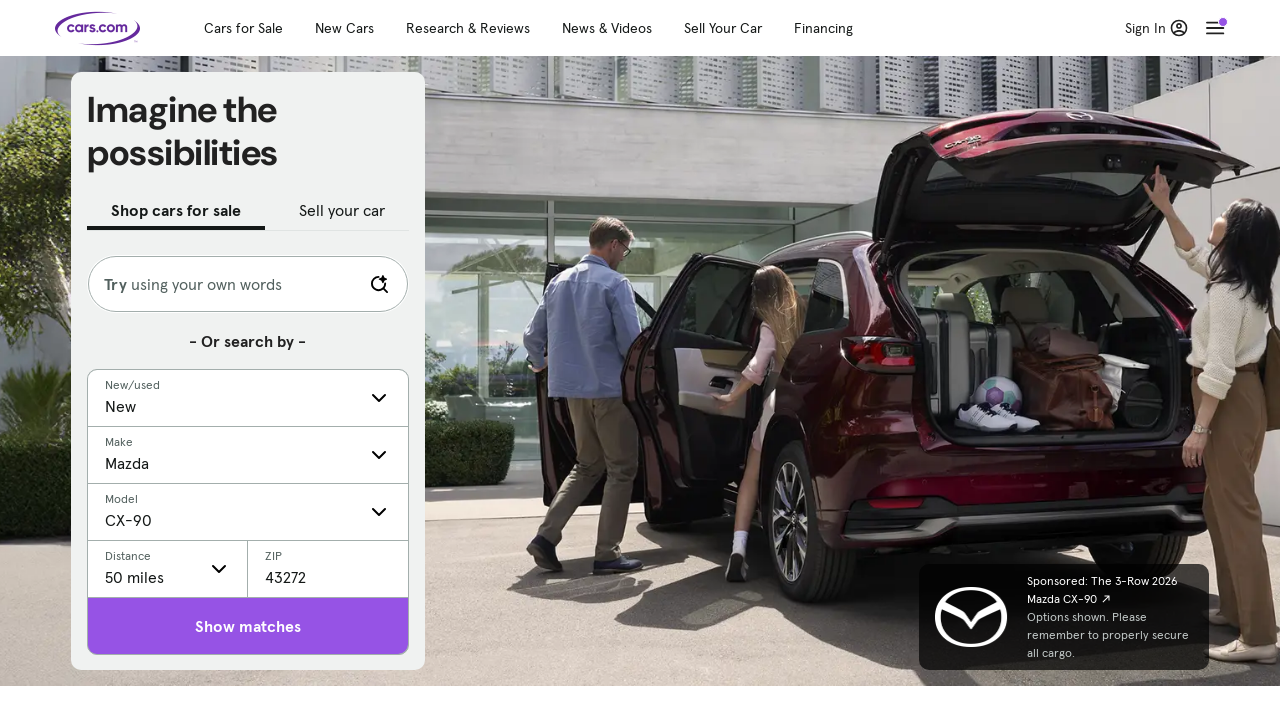

Created alphabetically sorted version of dropdown options
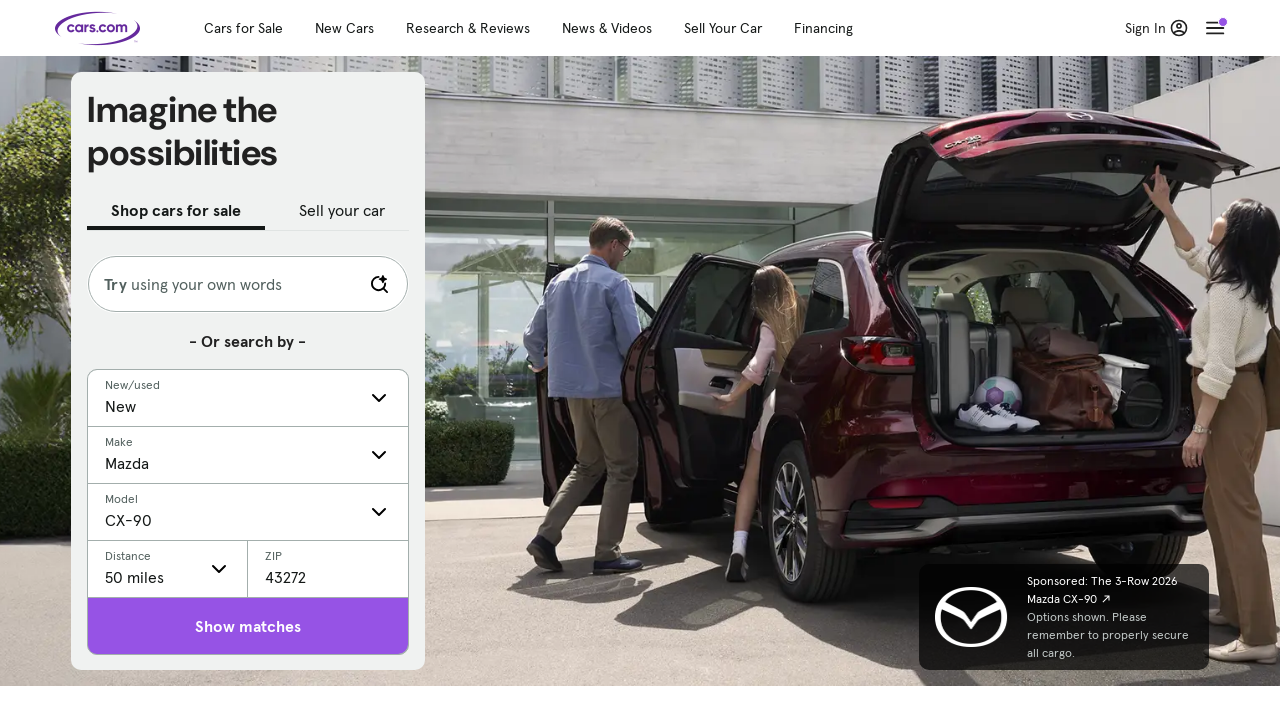

Verified that price dropdown options are displayed in sorted order
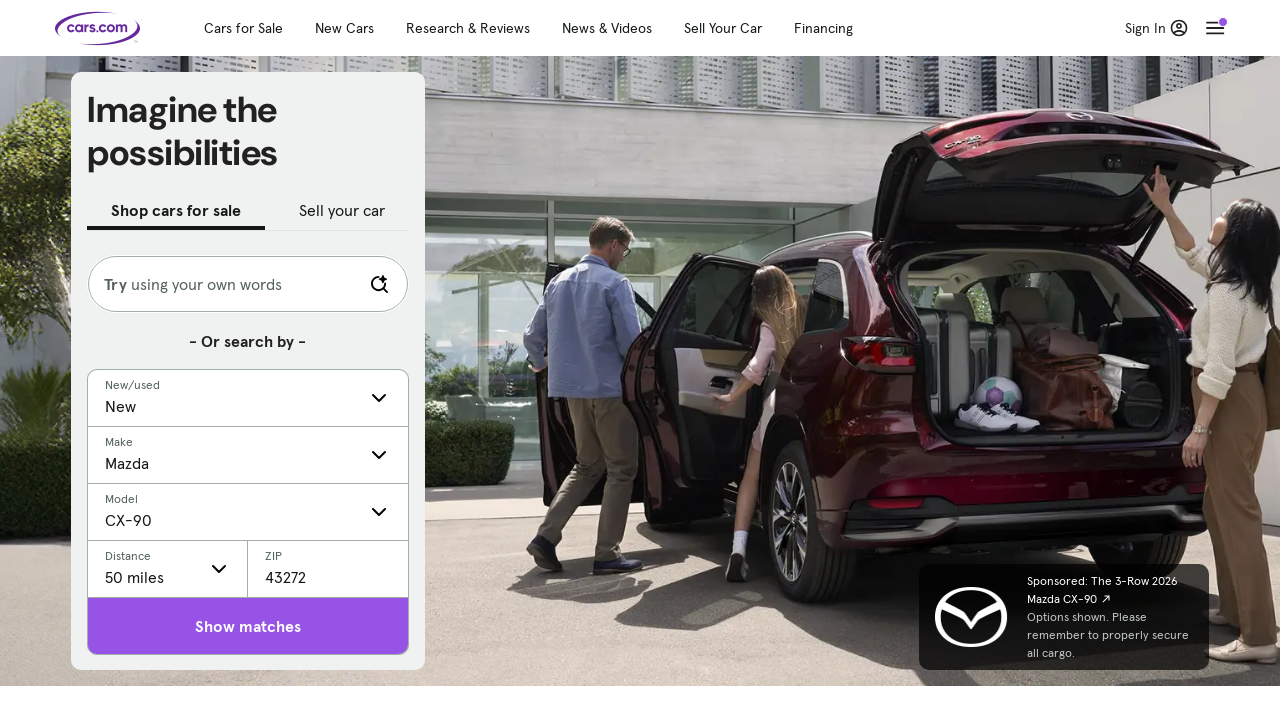

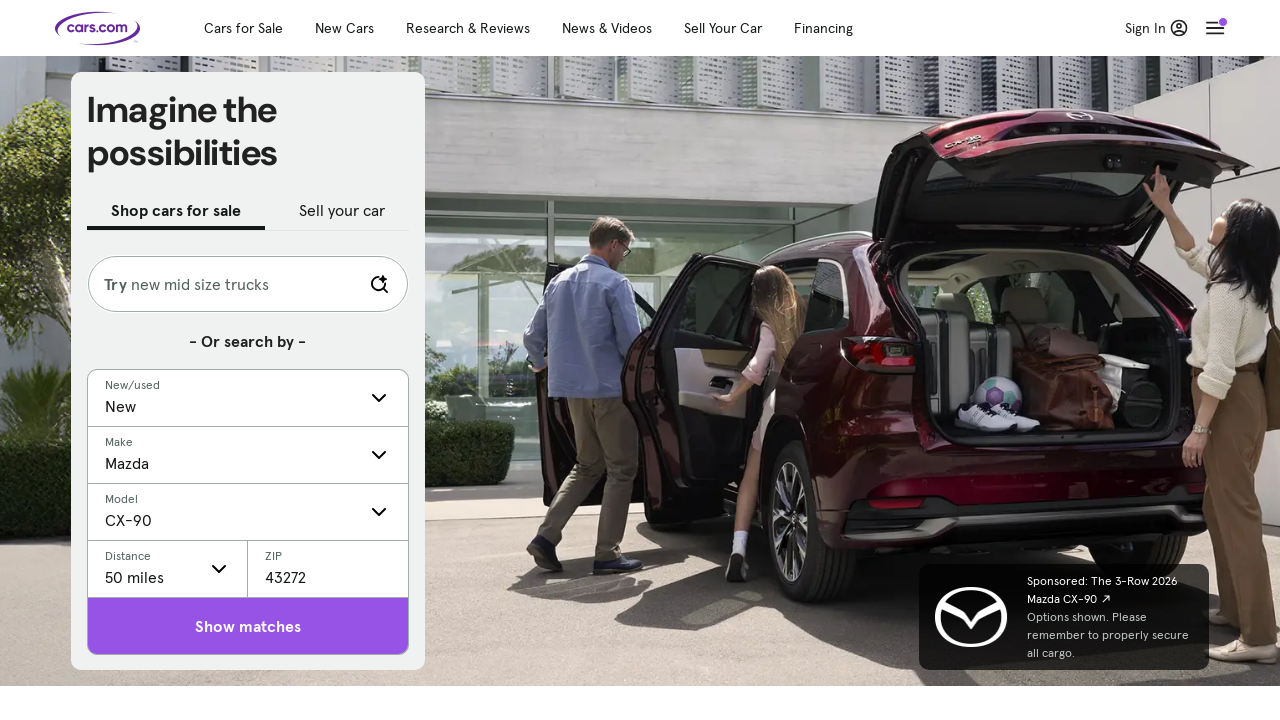